Retrieves a value from an element attribute, performs a mathematical calculation, and submits a form with the calculated result along with checkbox and radio button selections

Starting URL: http://suninjuly.github.io/get_attribute.html

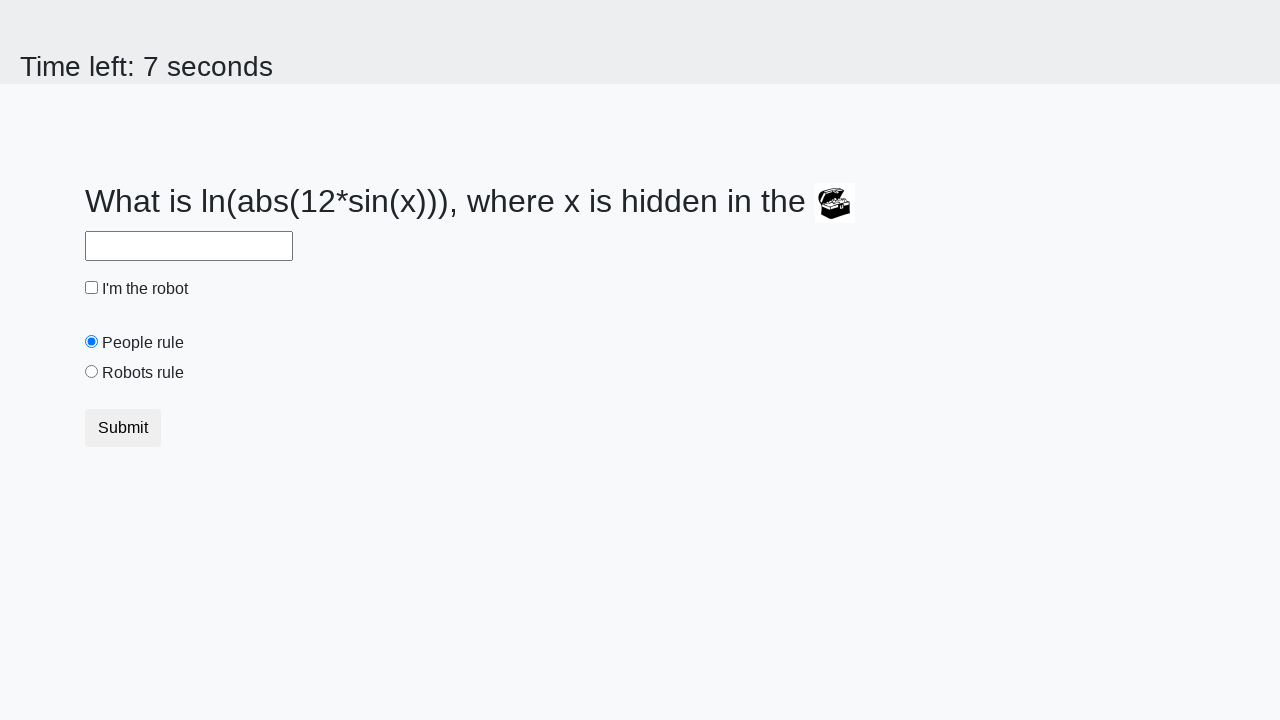

Retrieved valuex attribute from treasure element
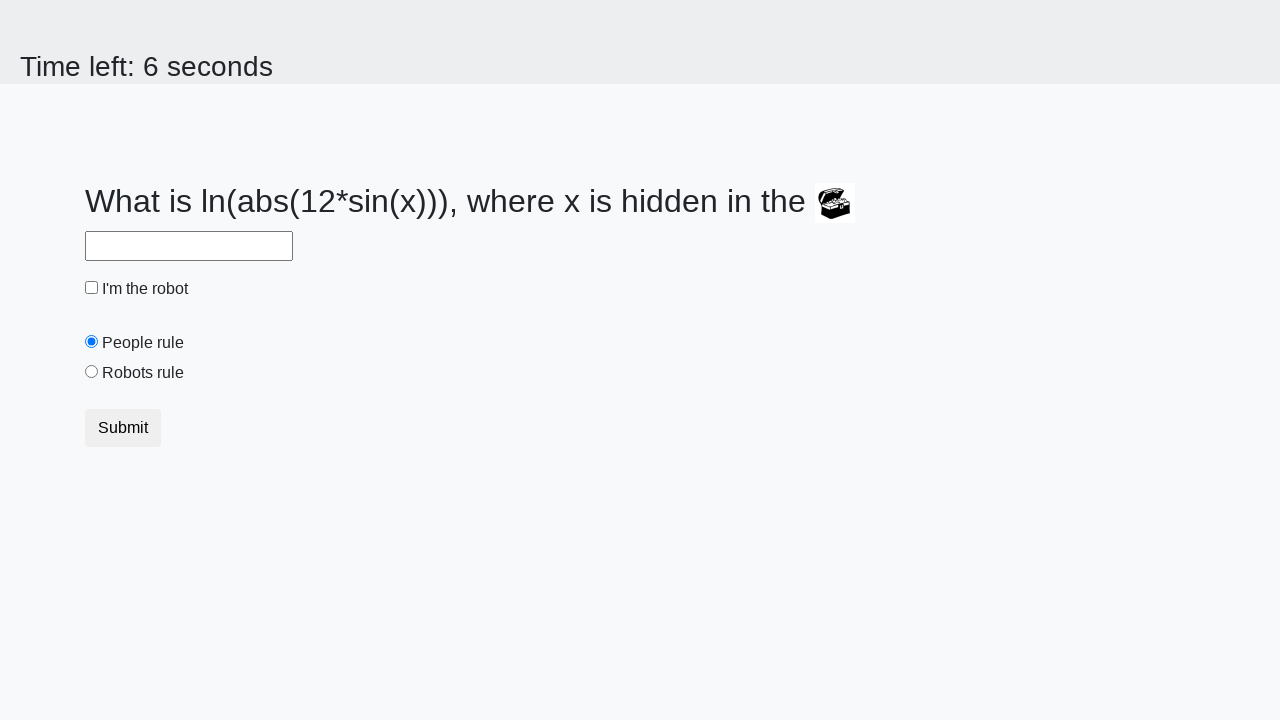

Calculated result using formula: log(abs(12 * sin(696))) = 2.475461292700495
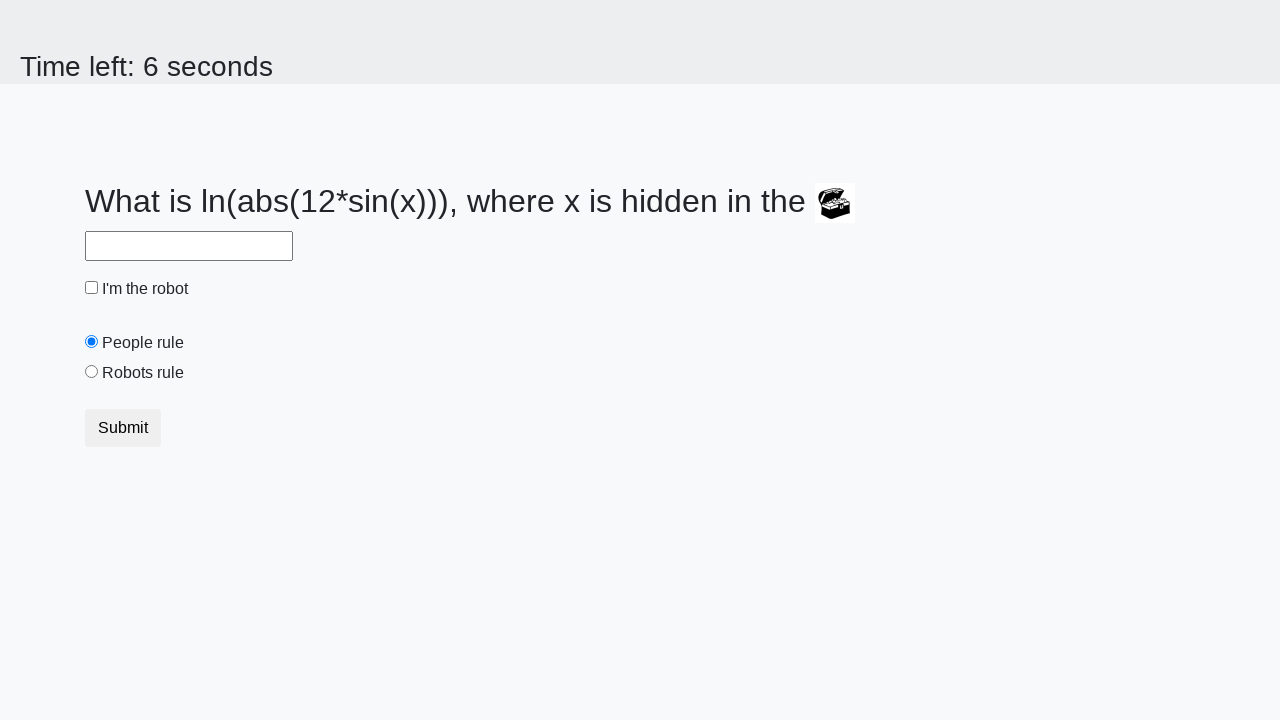

Filled answer field with calculated value: 2.475461292700495 on #answer
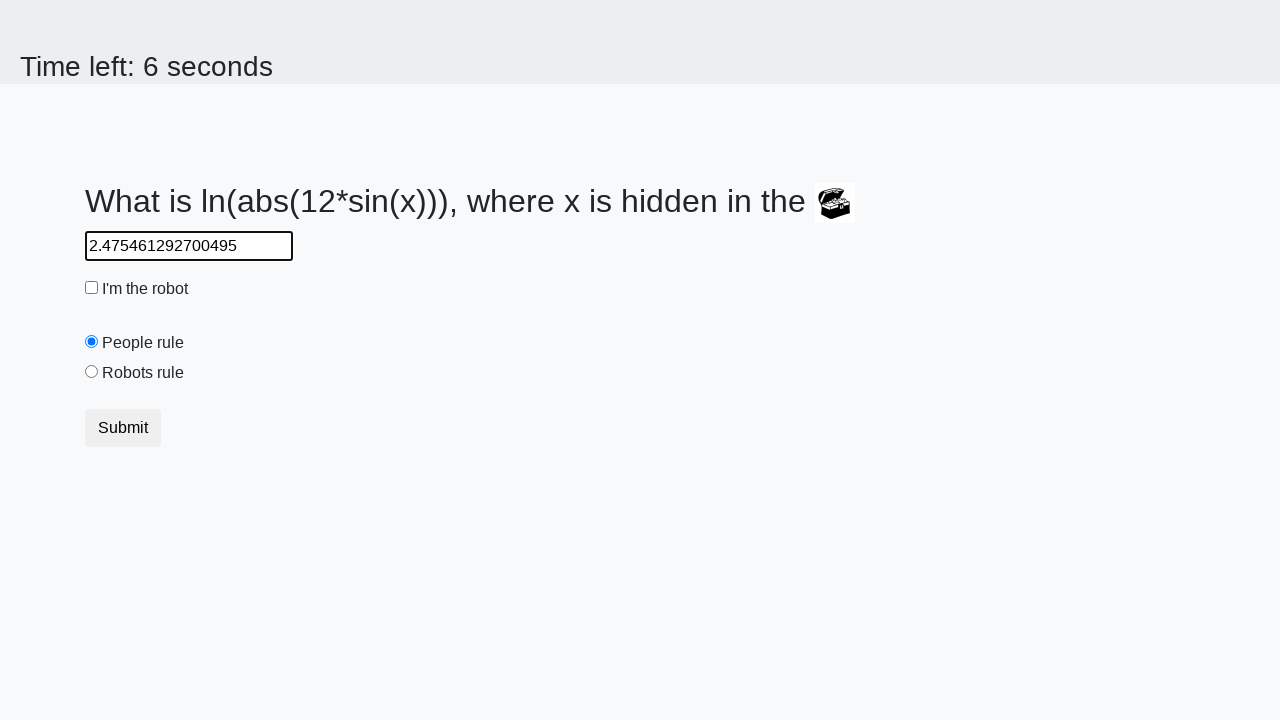

Checked the robot checkbox at (92, 288) on #robotCheckbox
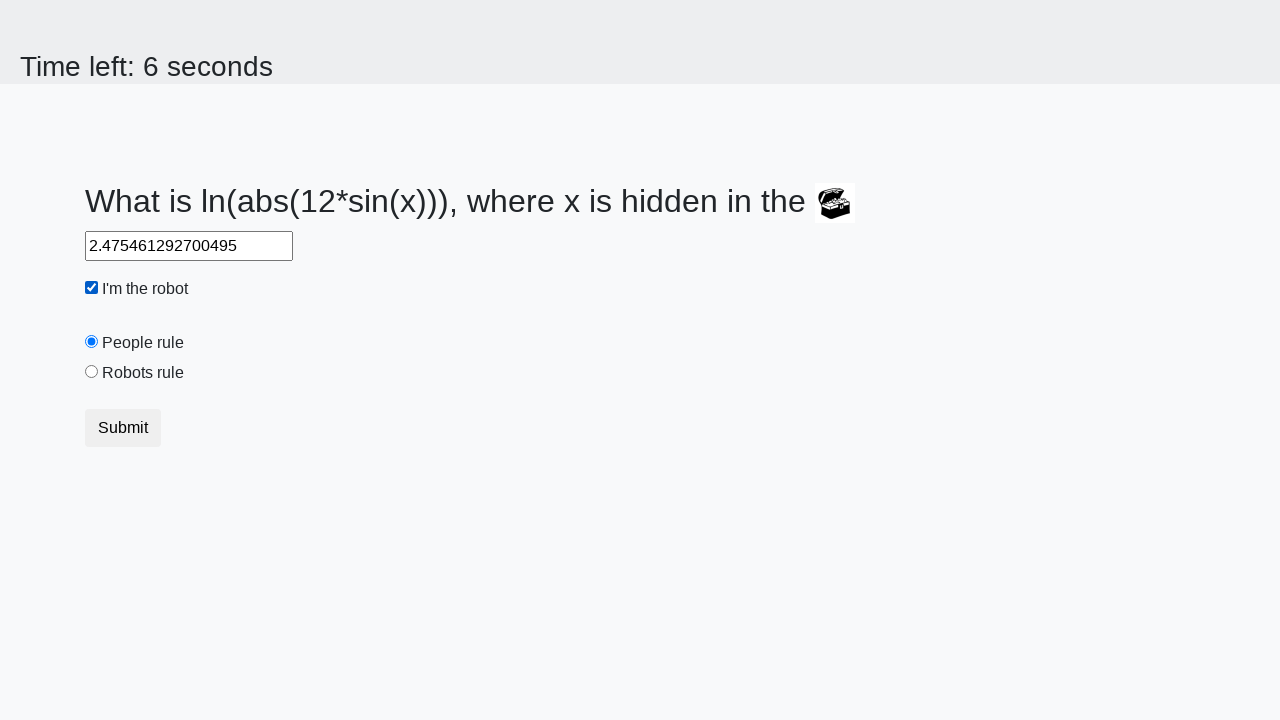

Selected the 'robots rule' radio button at (92, 372) on #robotsRule
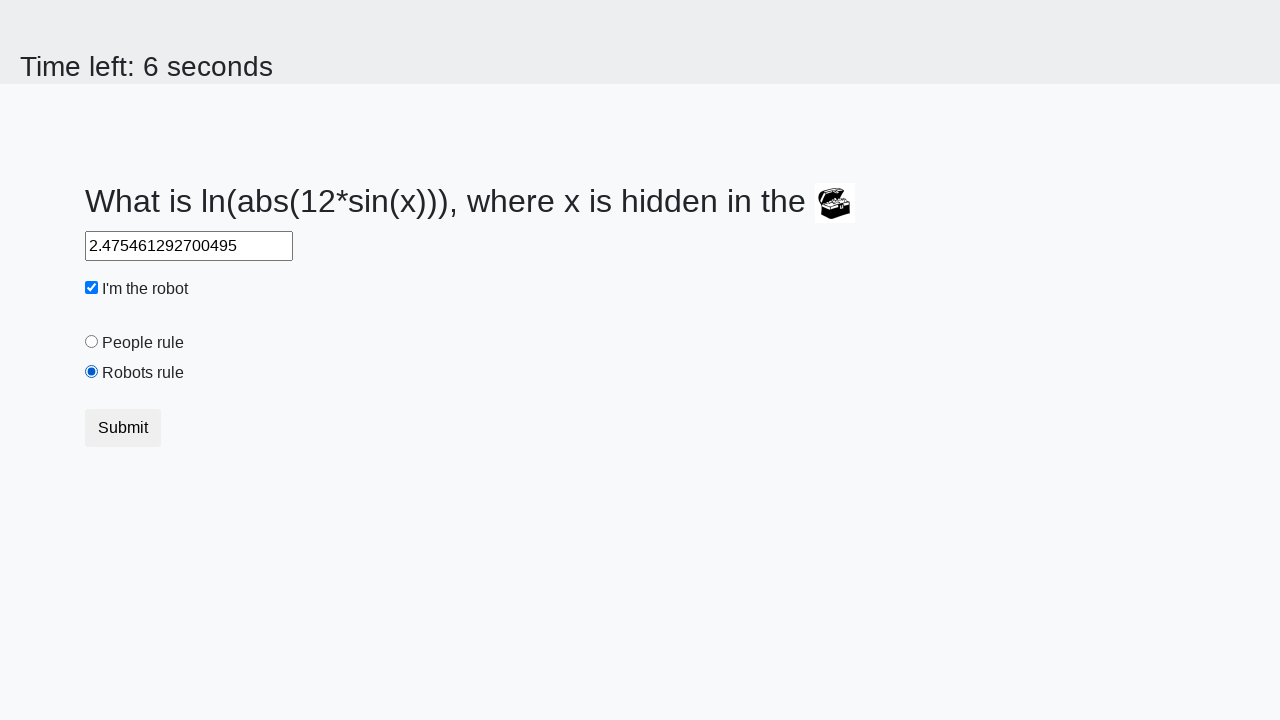

Clicked submit button to submit the form at (123, 428) on button.btn
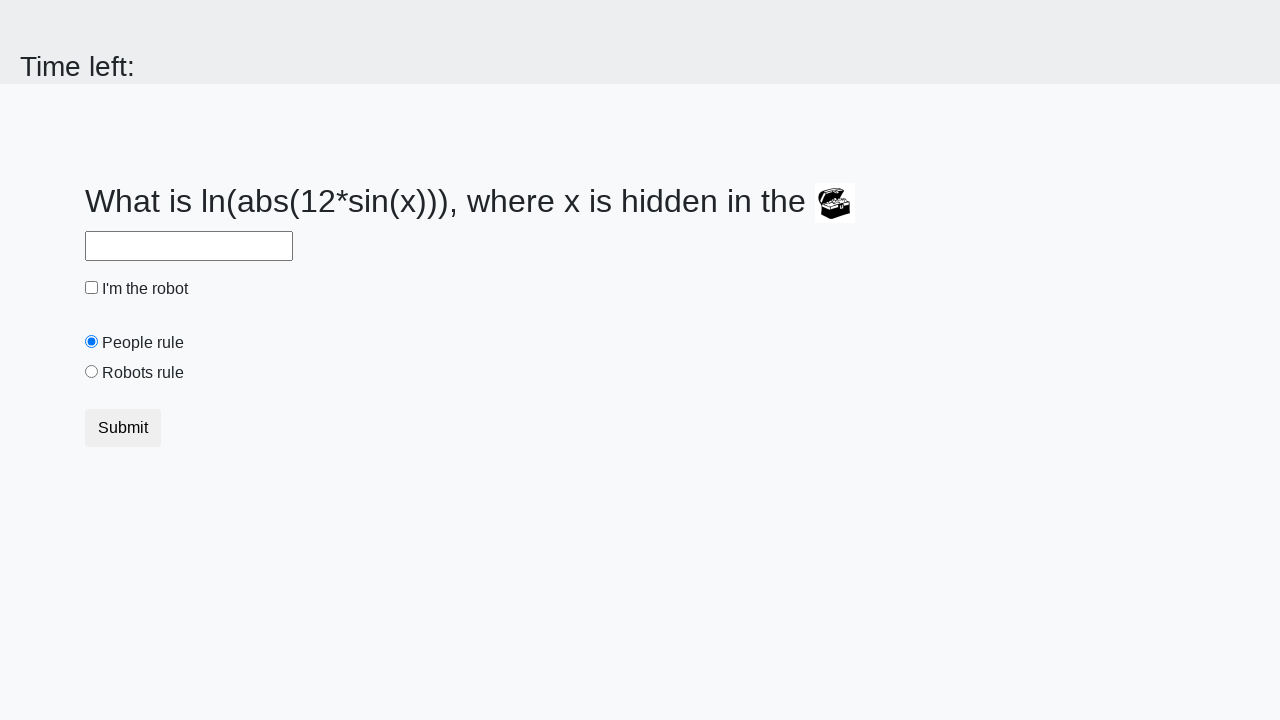

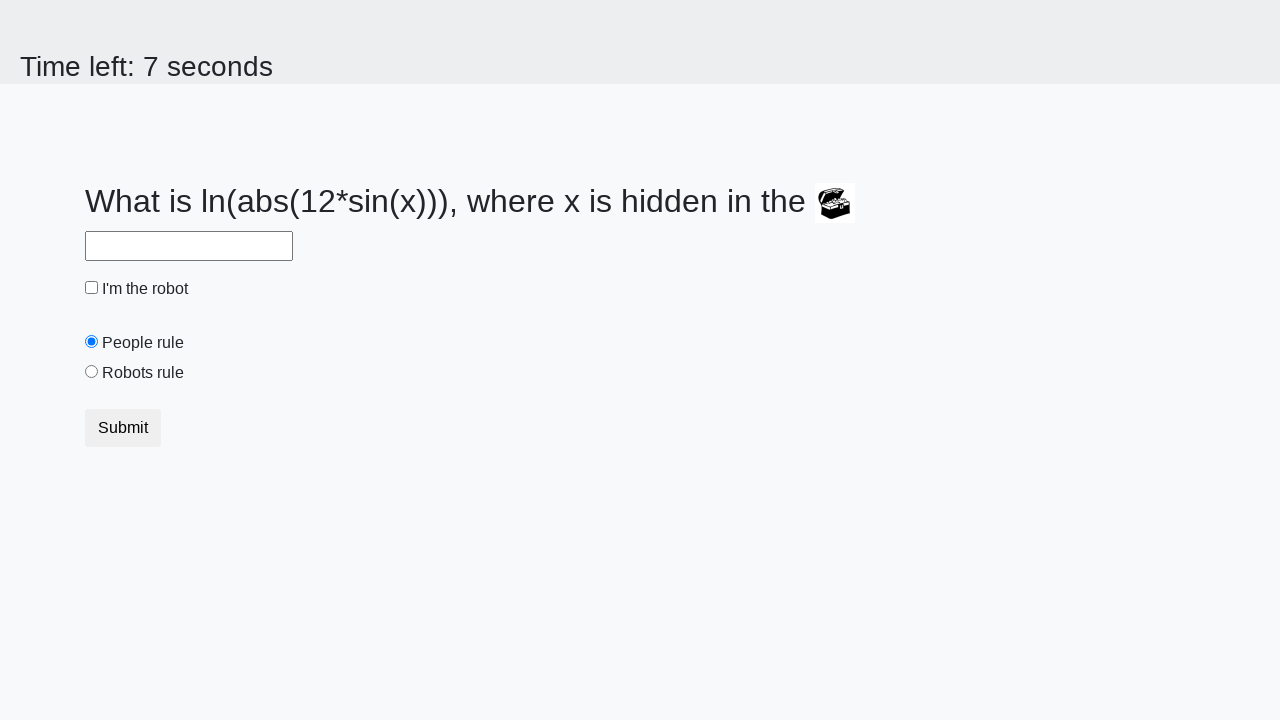